Navigates to the Slovak Hydrometeorological Institute website main page

Starting URL: http://www.shmu.sk/sk/?page=1

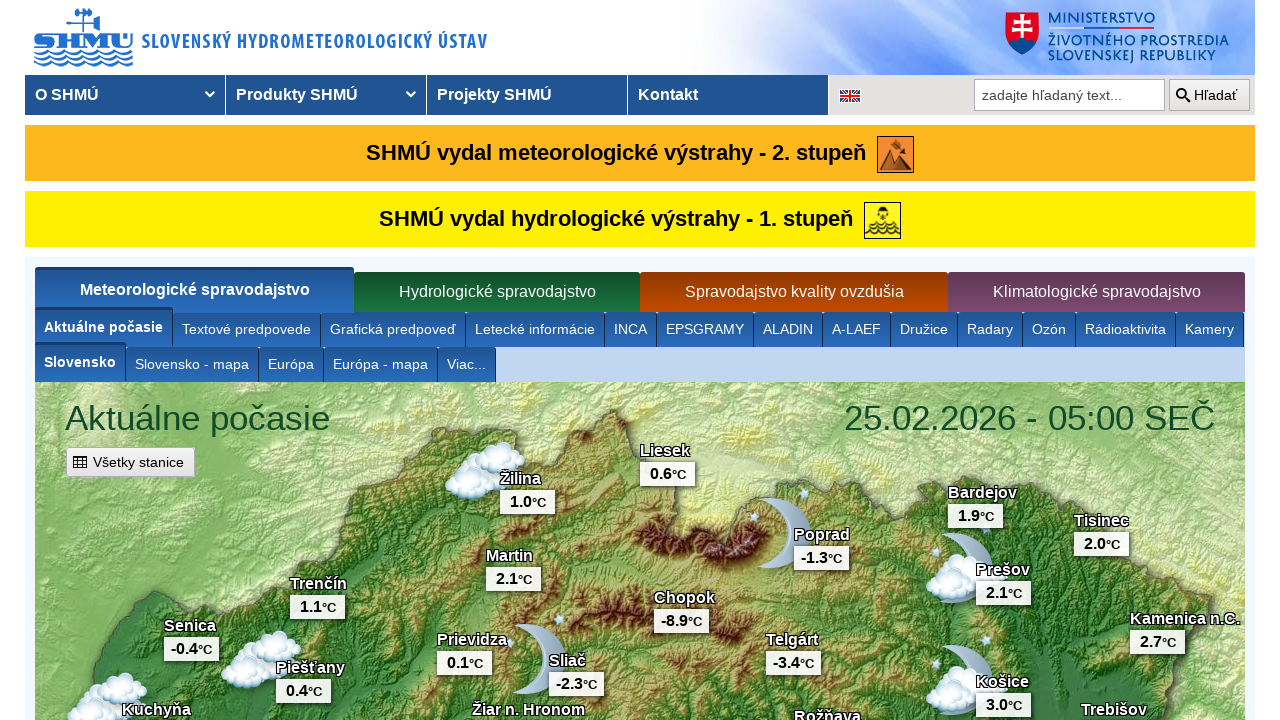

Waited for network idle state on Slovak Hydrometeorological Institute main page
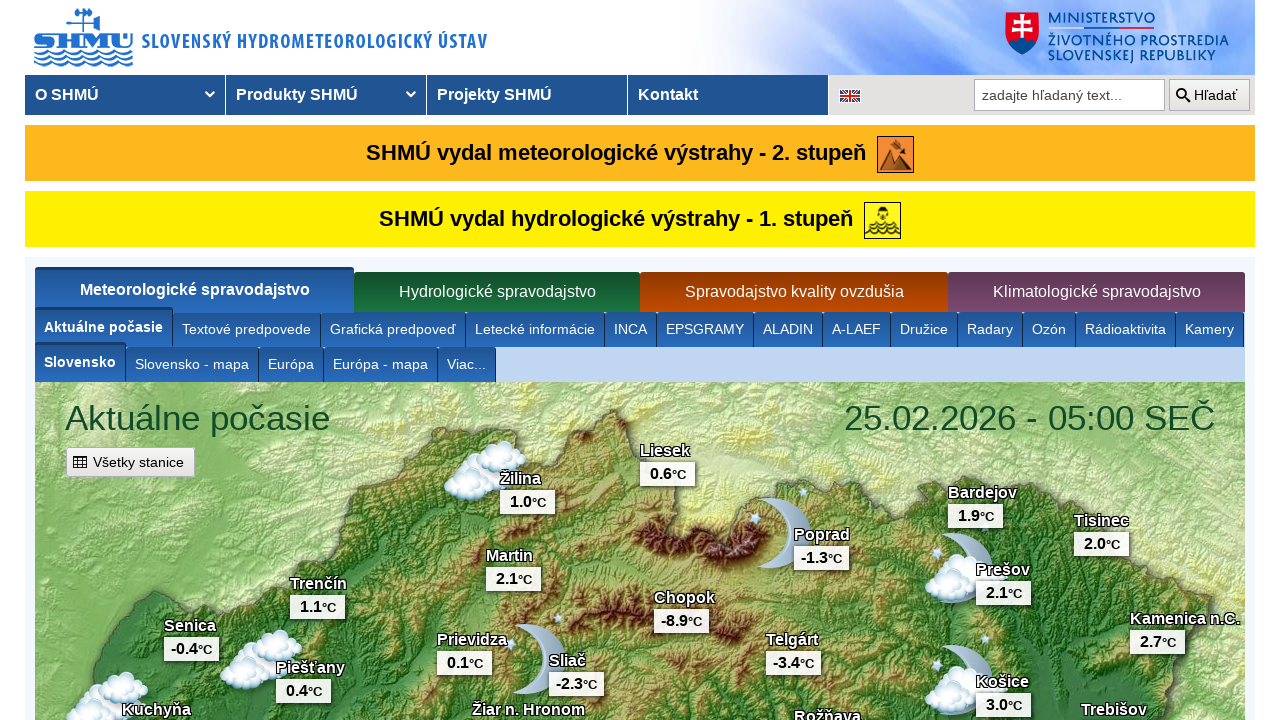

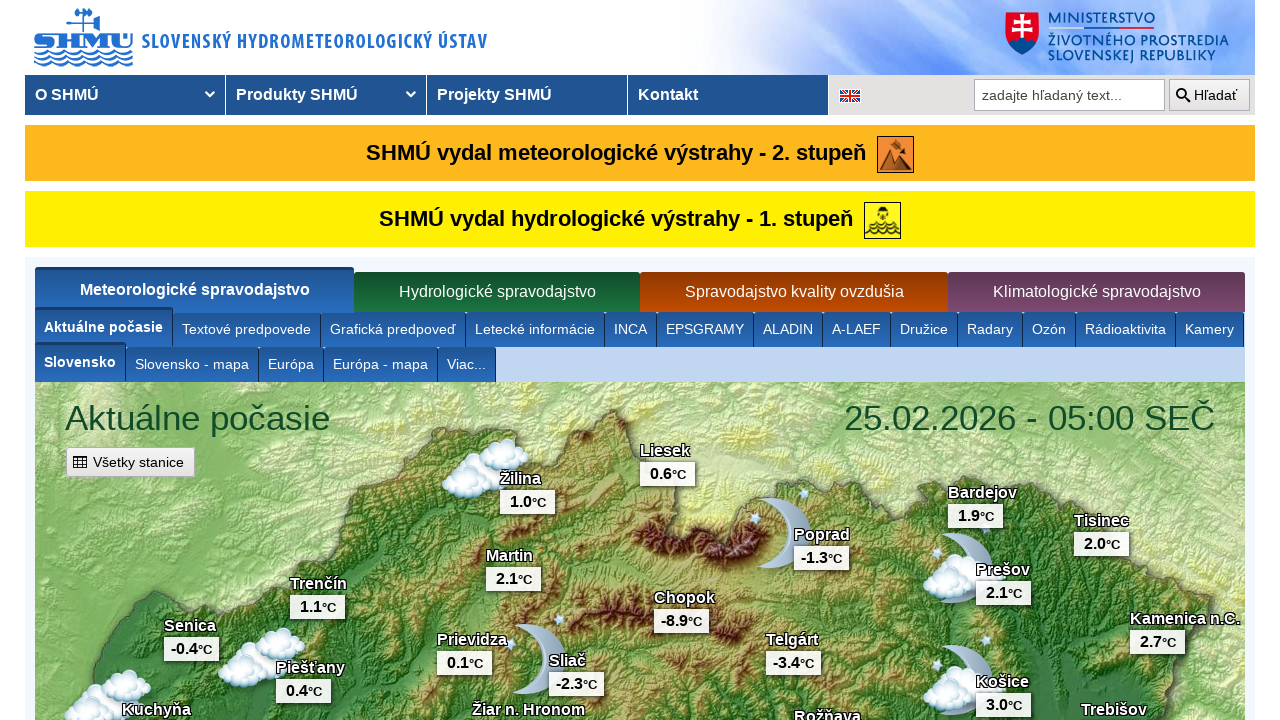